Tests JavaScript alert handling functionality including simple alerts, empty alerts, prompts with text input, double prompts, confirm dialogs, and alerts within iframes (including nested iframes) on the Selenium test page.

Starting URL: https://www.selenium.dev/selenium/web/alerts.html

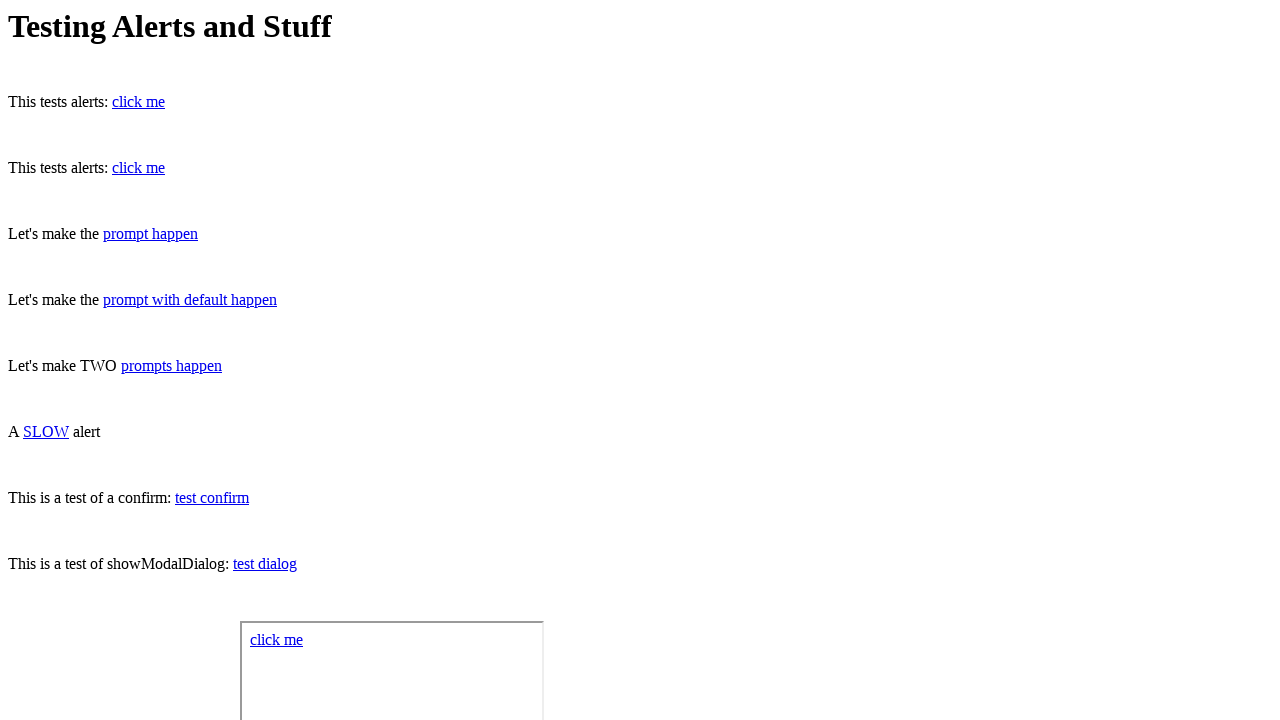

Clicked alert button at (138, 102) on #alert
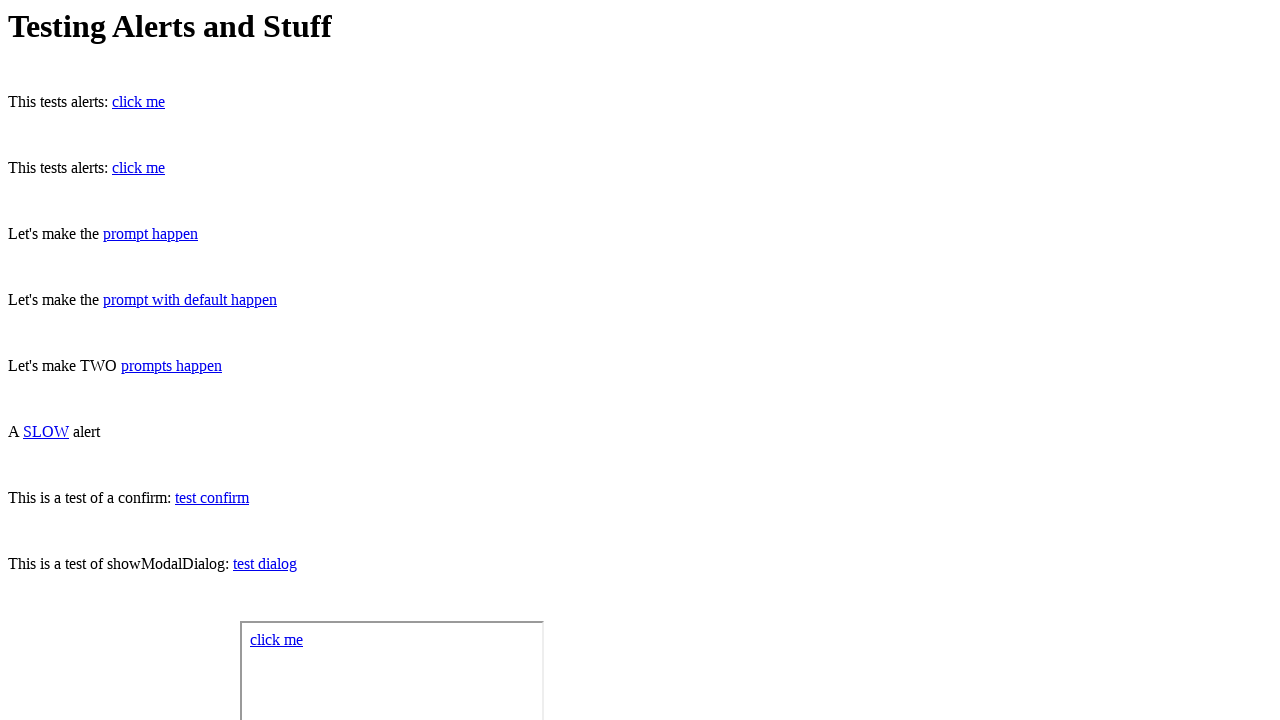

Set up dialog handler to accept alert
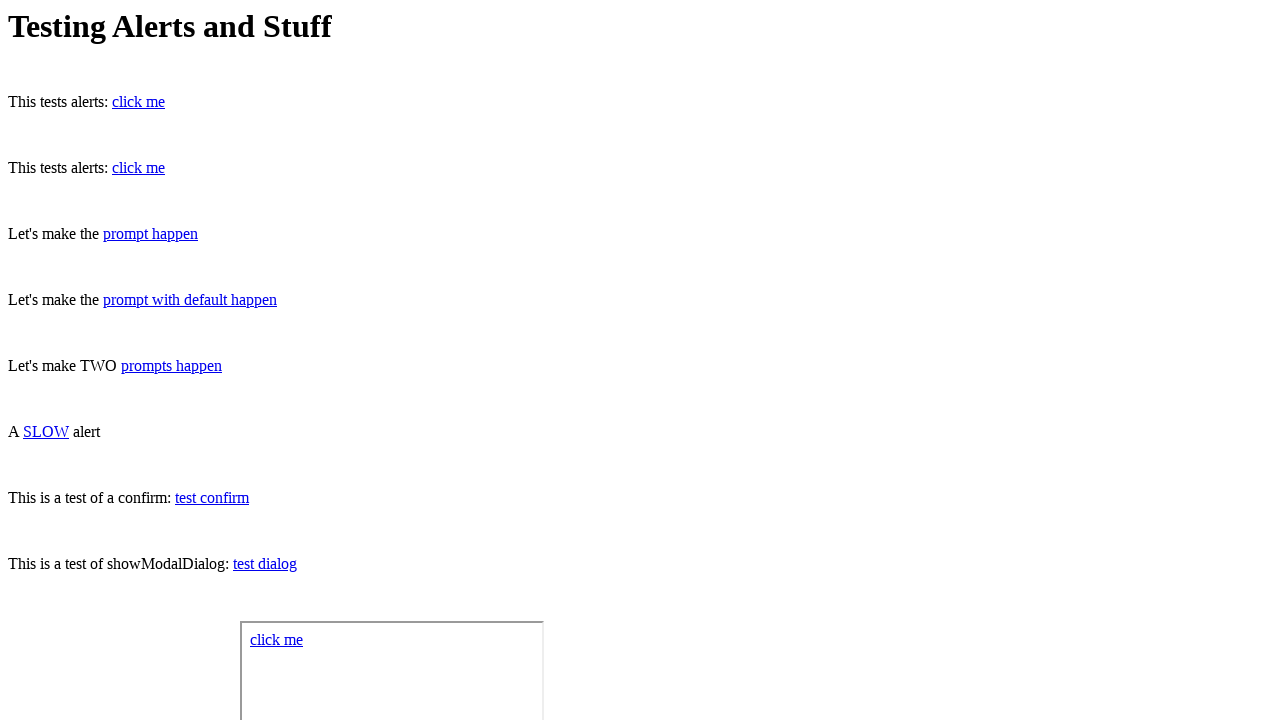

Waited 500ms for alert to process
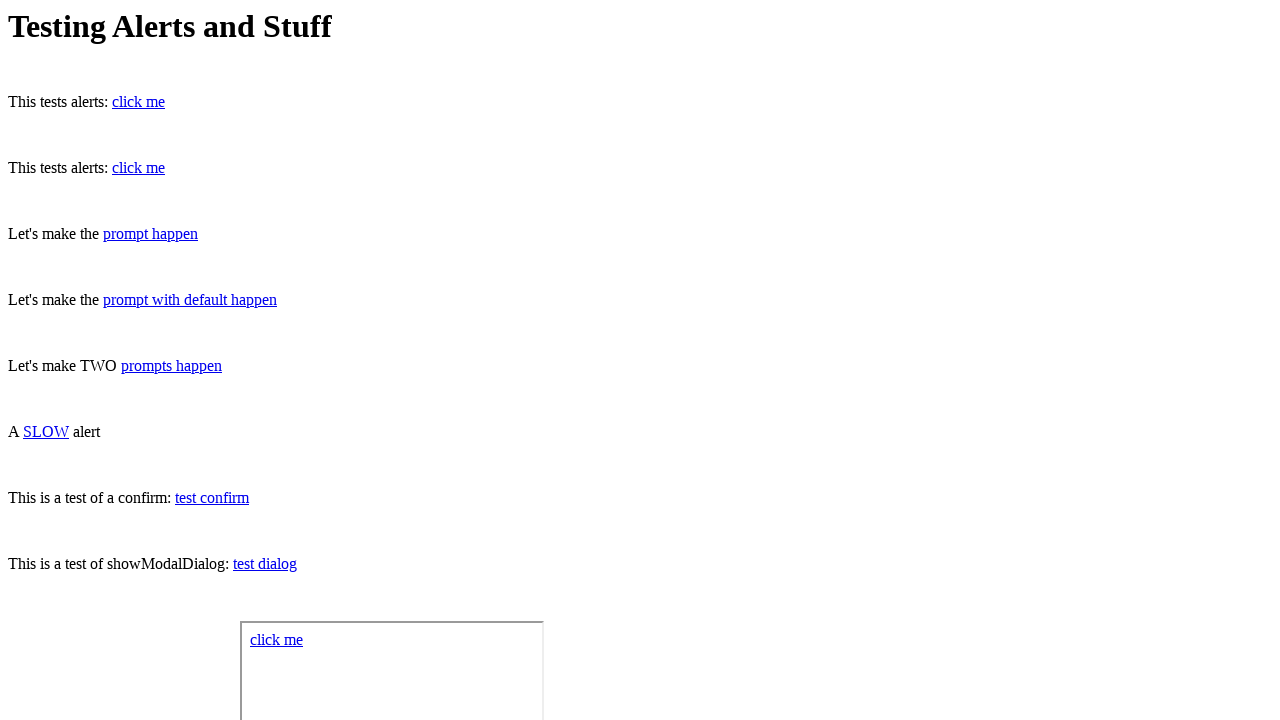

Clicked empty alert button at (138, 168) on #empty-alert
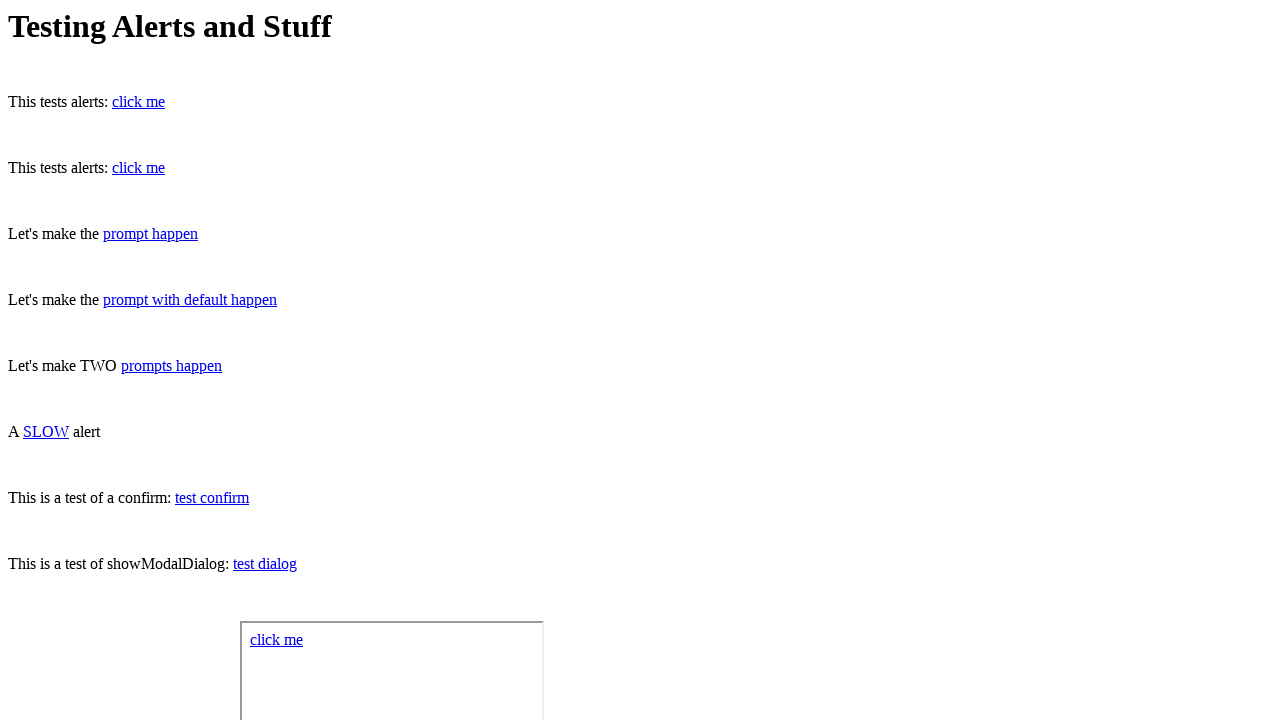

Waited 500ms for empty alert to process
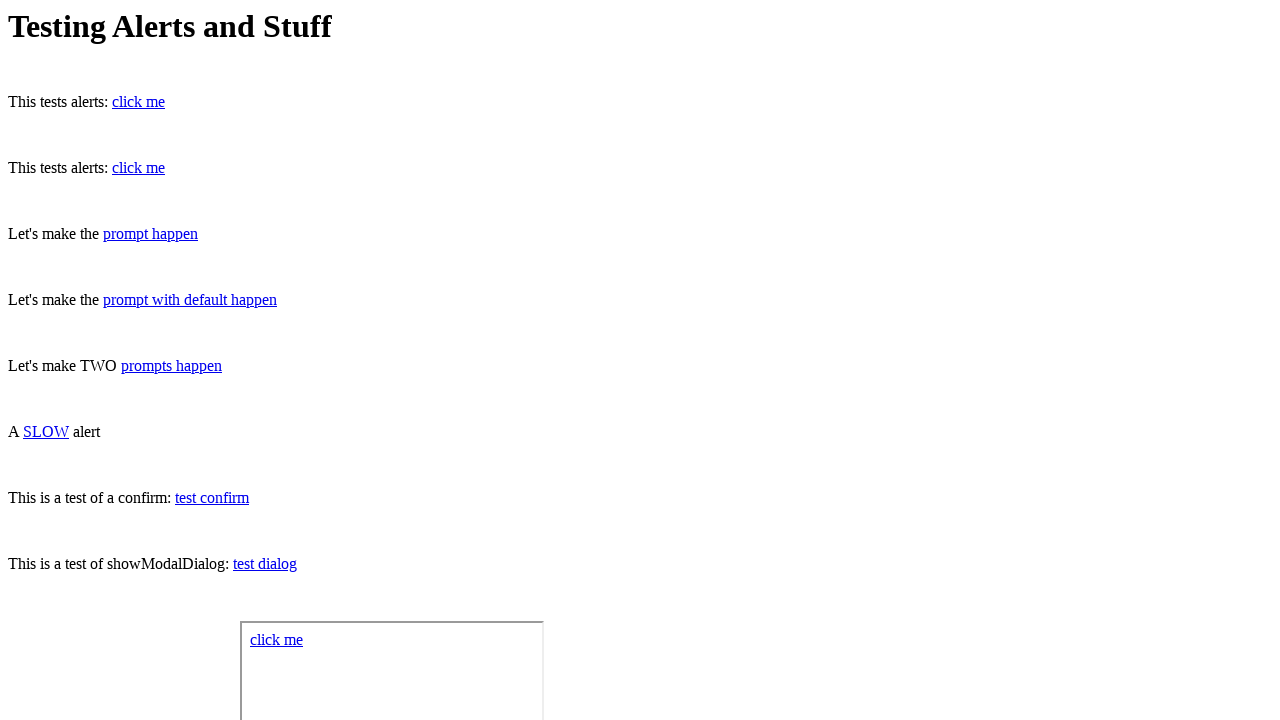

Set up dialog handler for prompt with text 'CJC Pune'
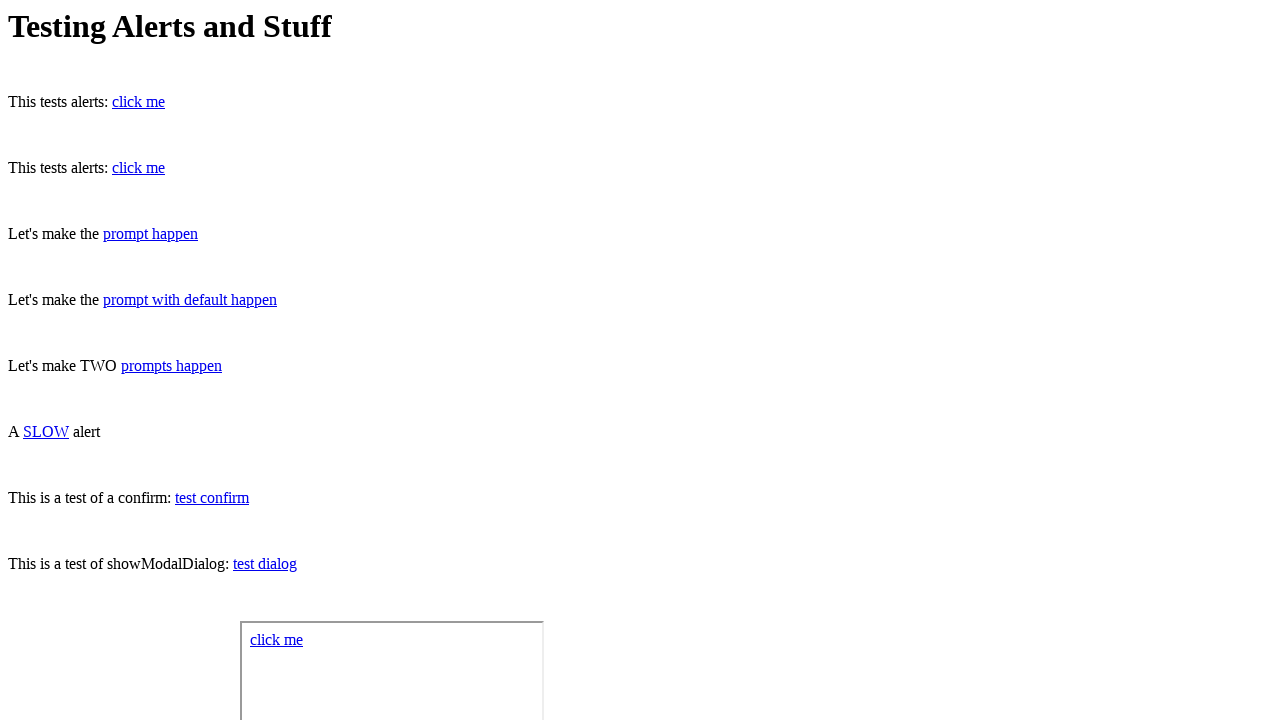

Clicked prompt button at (150, 234) on #prompt
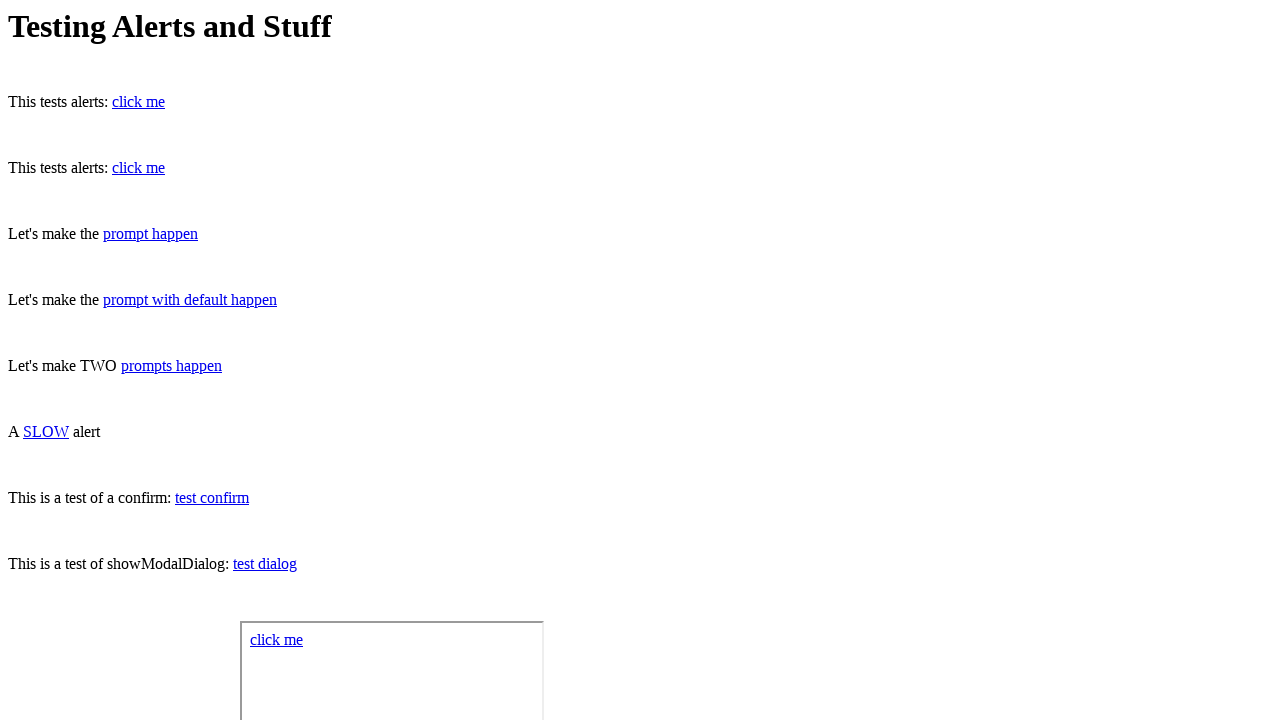

Waited 500ms for prompt to process
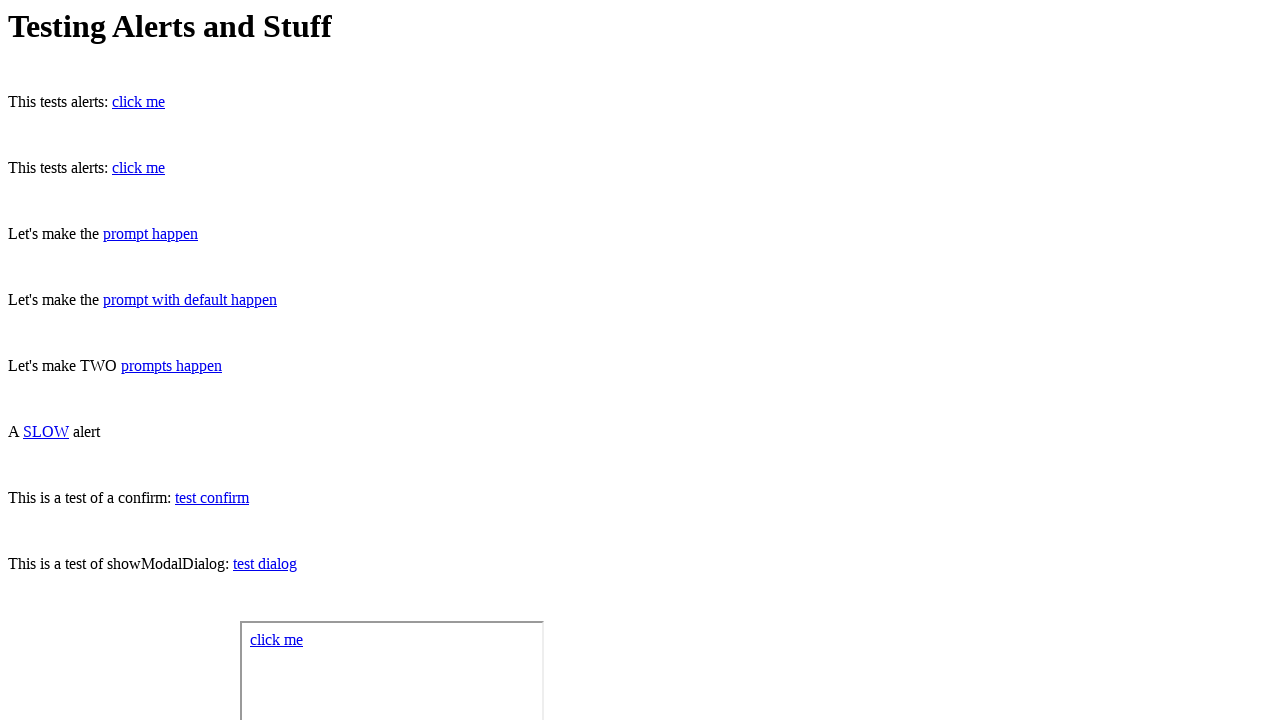

Set up dialog handler for first prompt in double-prompt with text 'CJC'
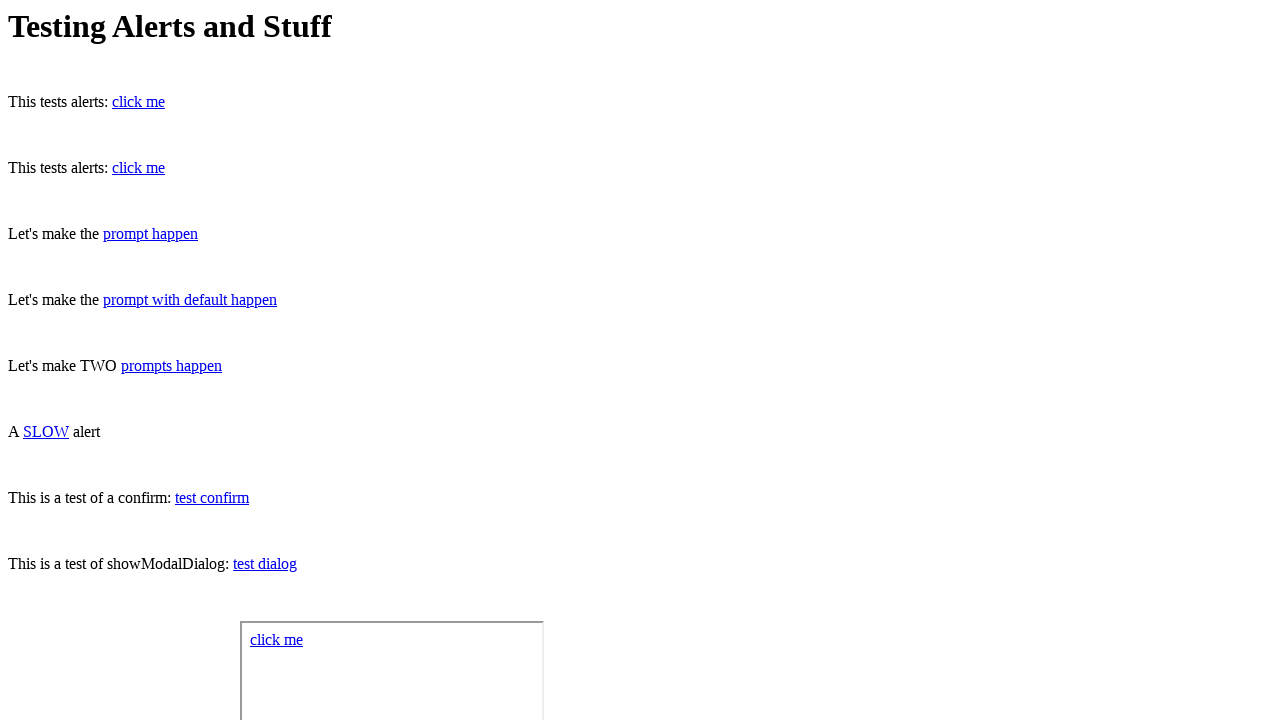

Clicked double-prompt button at (172, 366) on #double-prompt
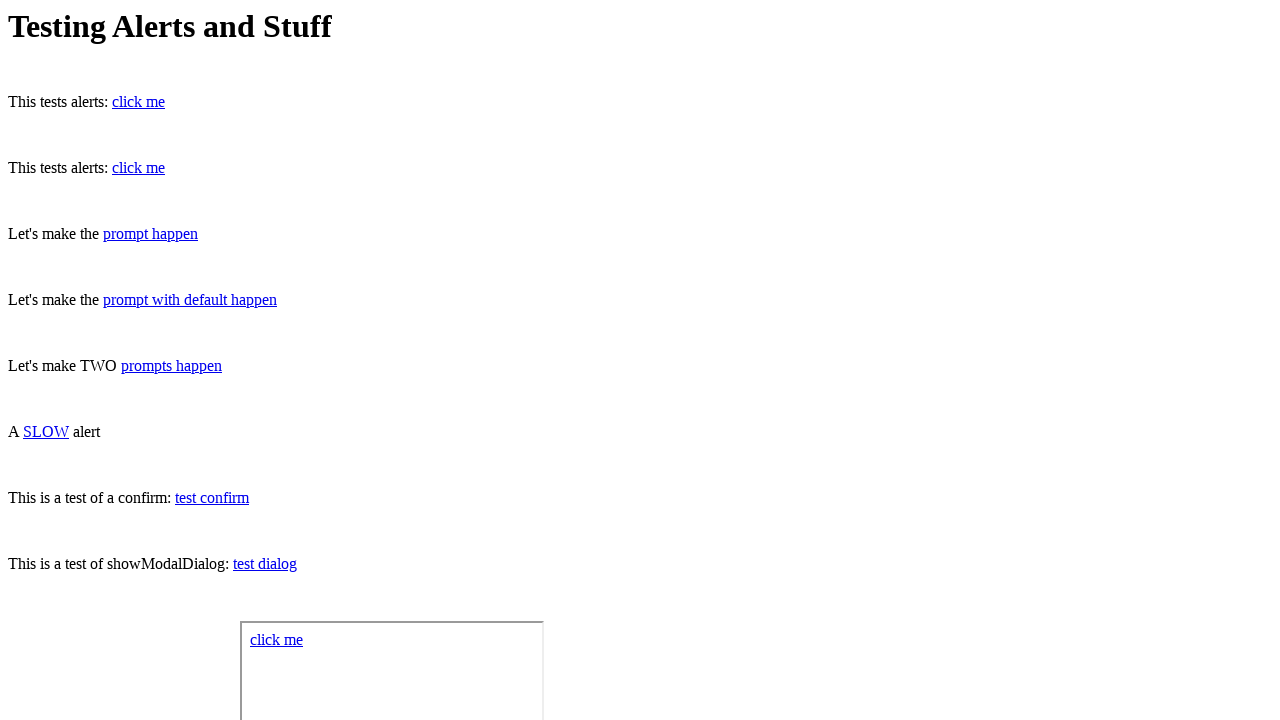

Waited 500ms for first prompt in sequence to process
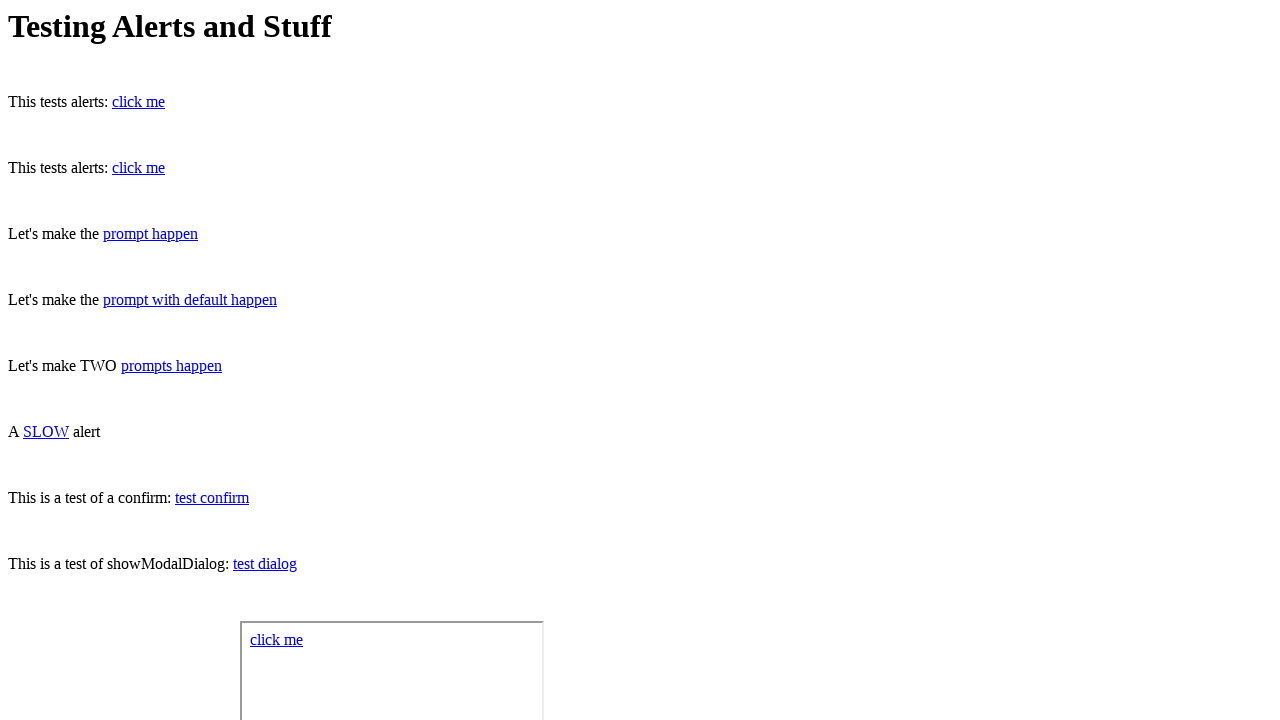

Set up dialog handler for second prompt in double-prompt with text 'CJC Pune'
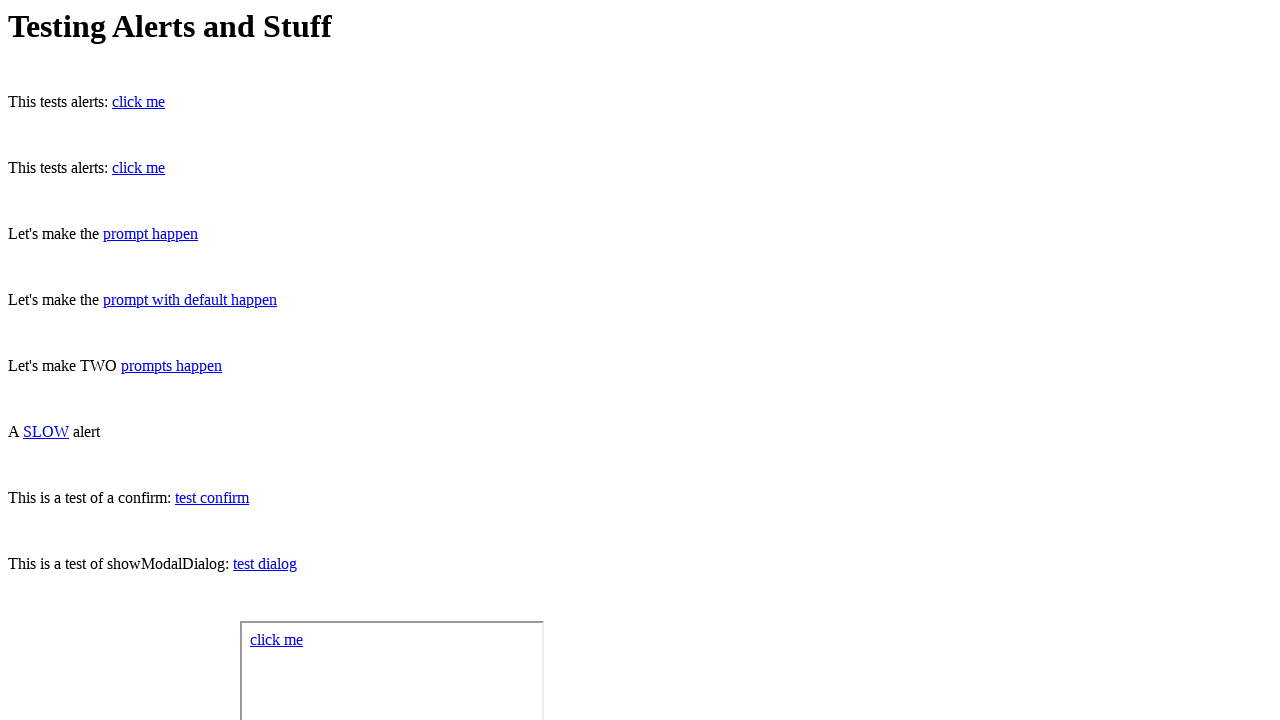

Waited 500ms for second prompt to process
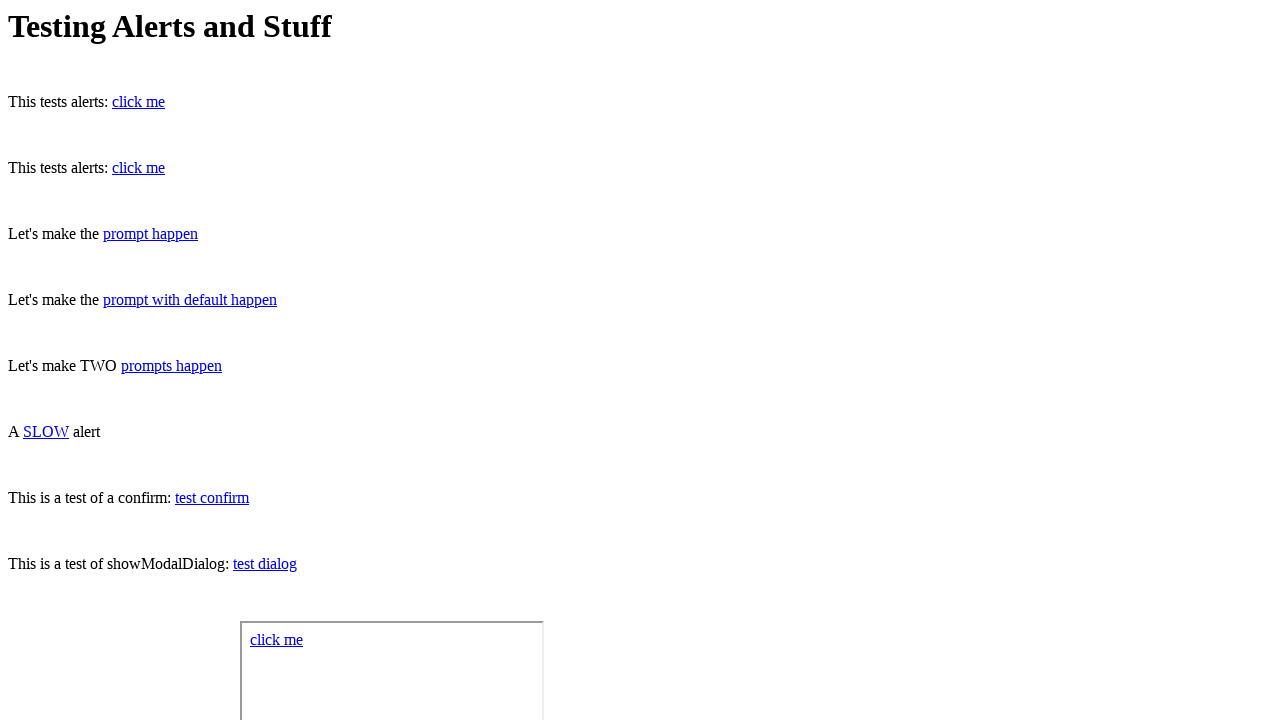

Set up dialog handler to accept confirm dialog
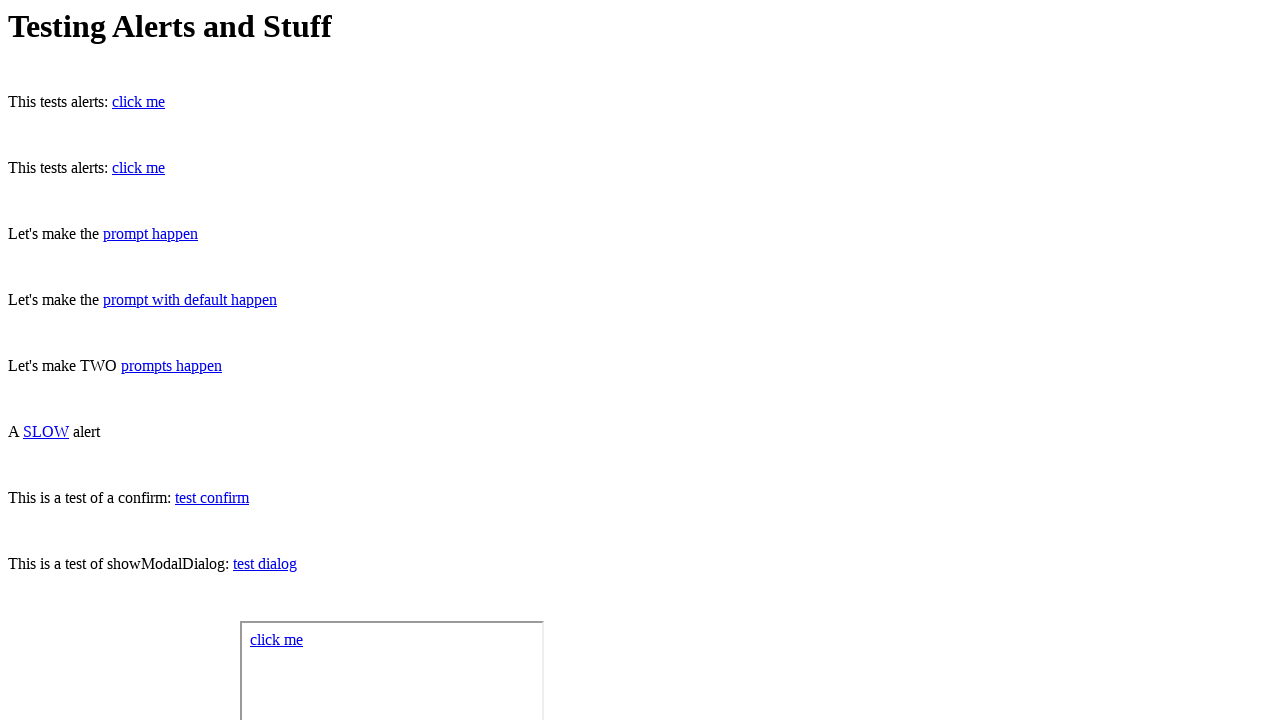

Clicked confirm button at (212, 498) on #confirm
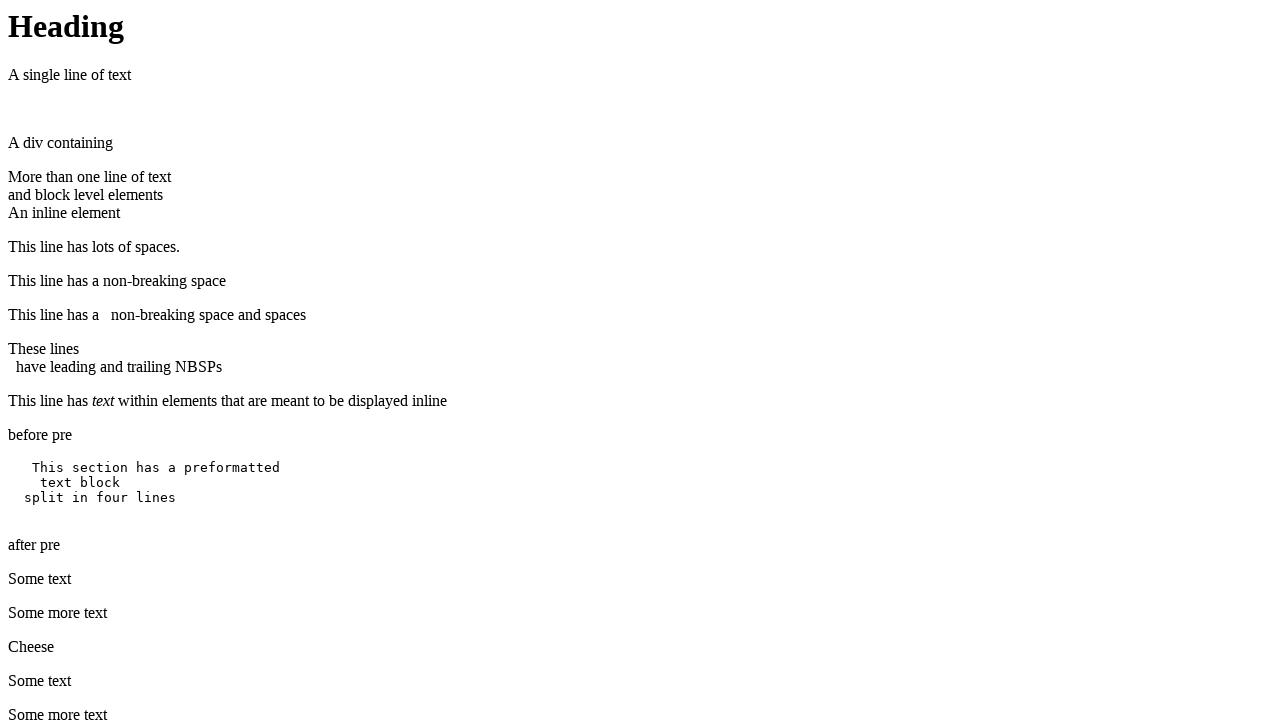

Waited 500ms for confirm dialog to process
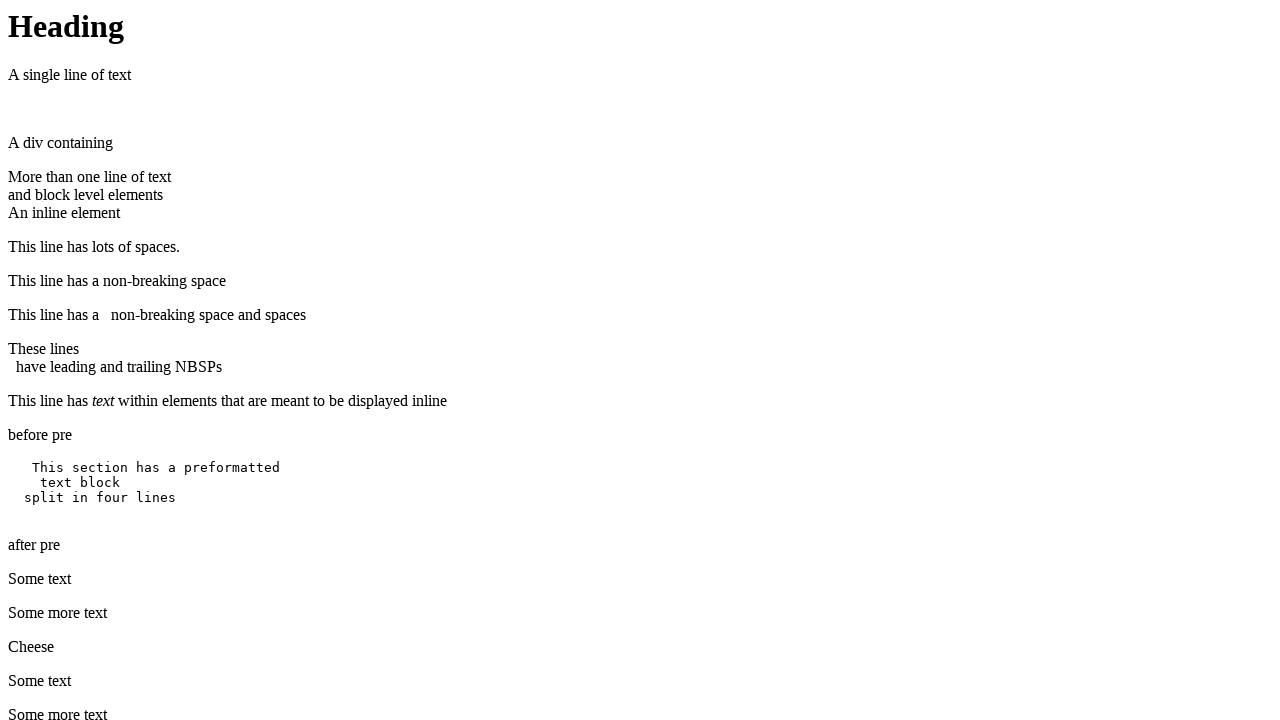

Navigated back to previous page
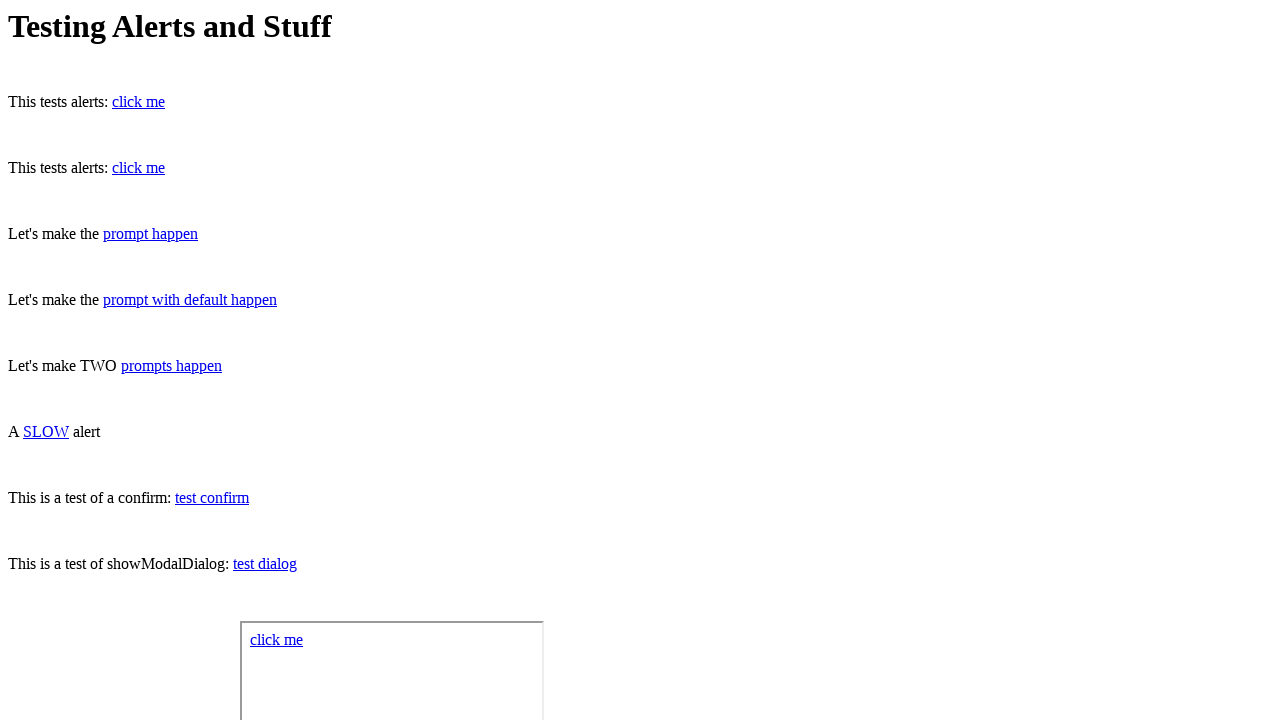

Located first iframe for alert testing
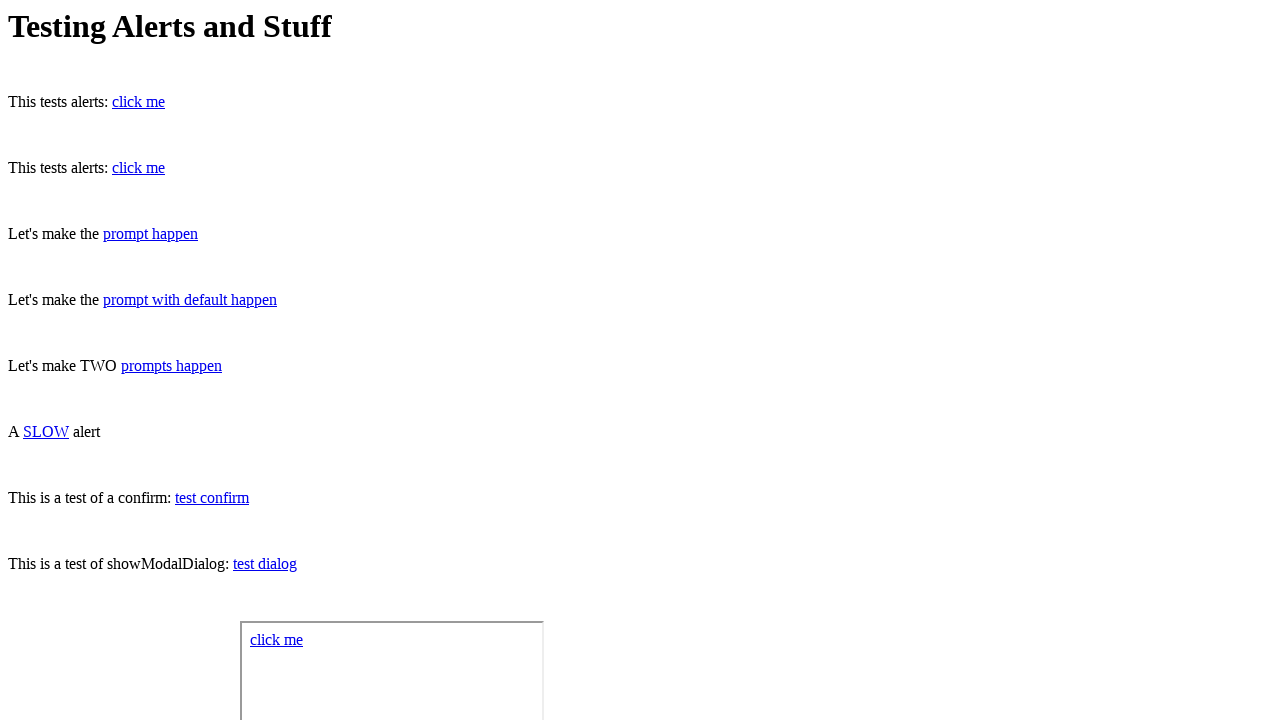

Set up dialog handler to accept alert in first iframe
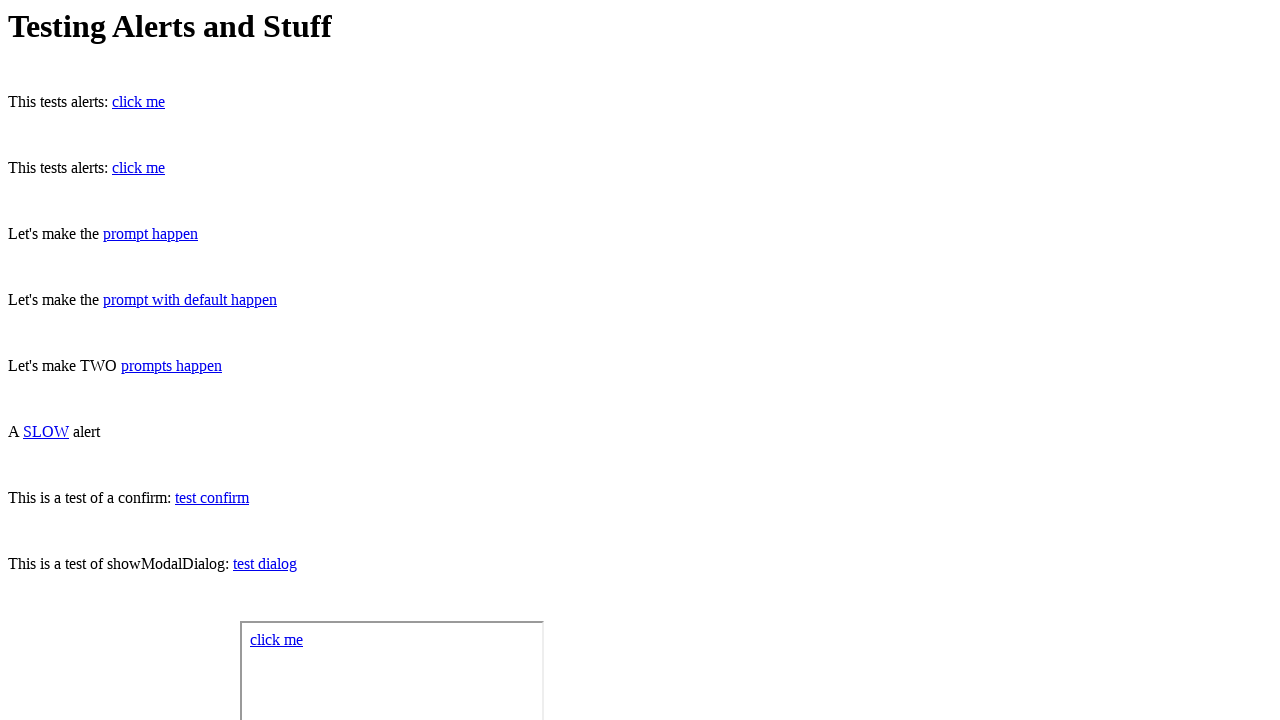

Clicked alert button within first iframe at (276, 640) on p:nth-of-type(9) iframe >> internal:control=enter-frame >> #alertInFrame
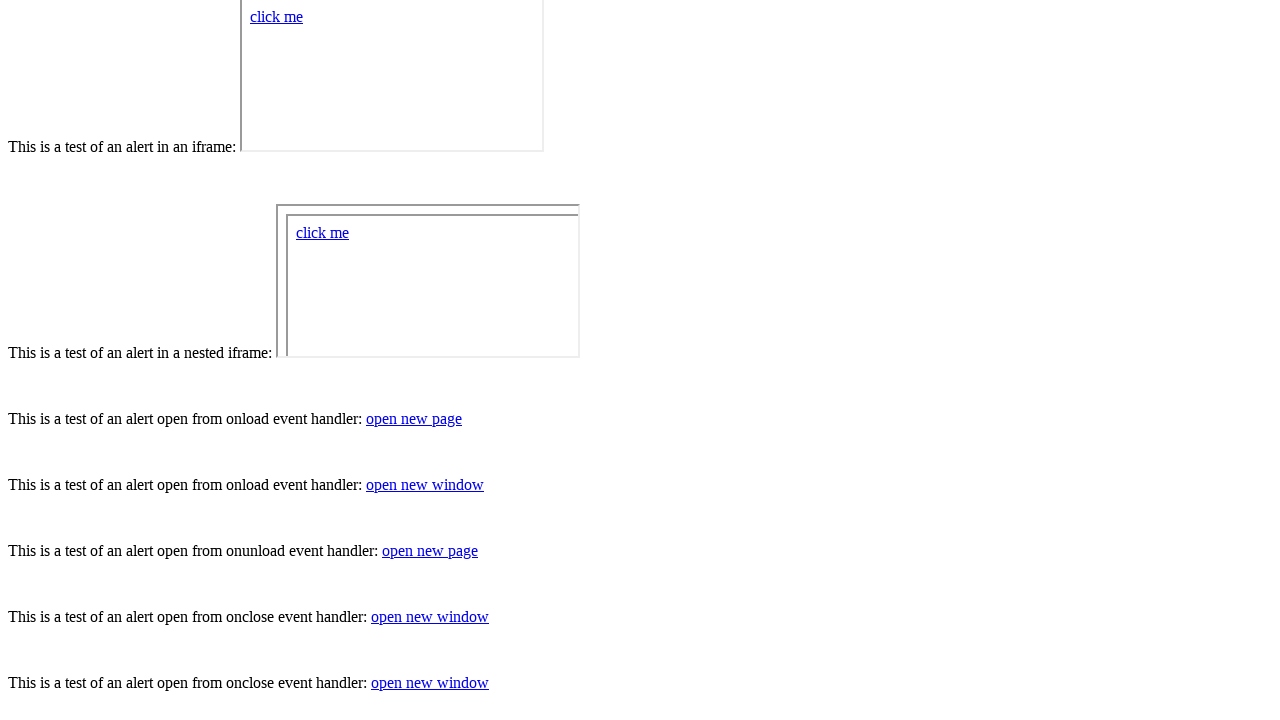

Waited 500ms for alert in first iframe to process
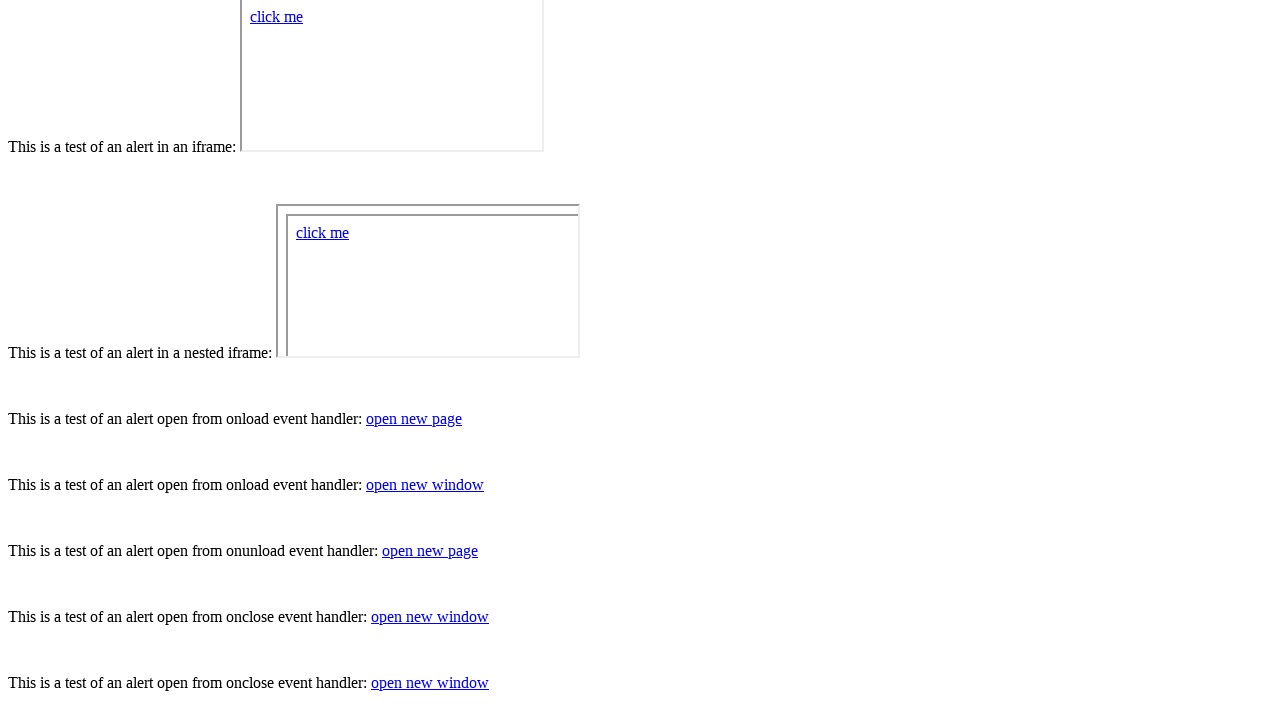

Located outer iframe for nested iframe alert testing
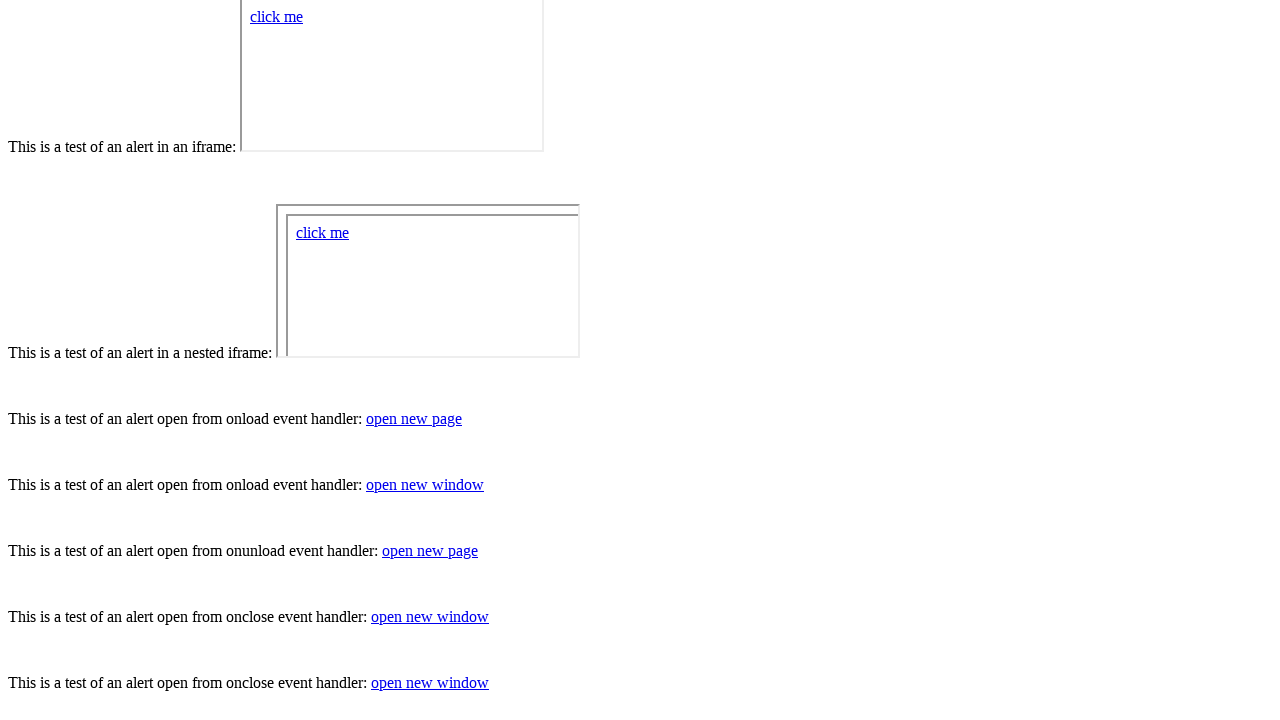

Located inner iframe nested within outer iframe
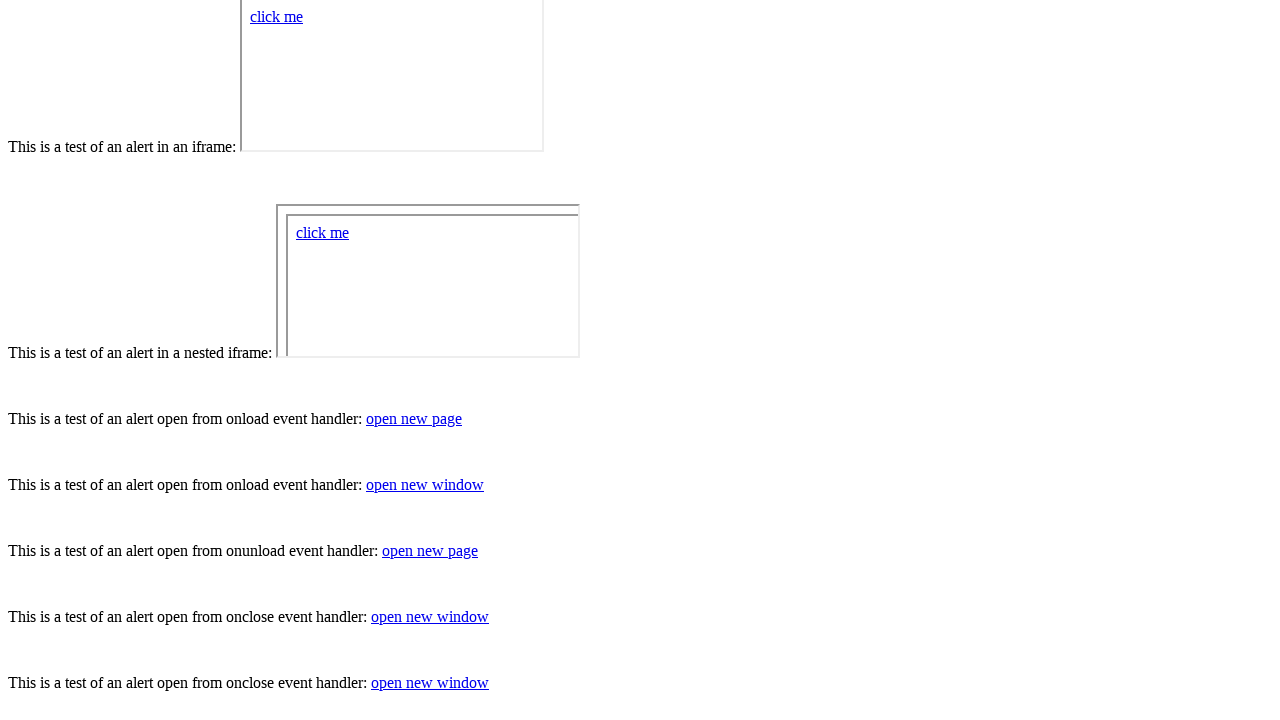

Set up dialog handler to accept alert in nested iframe
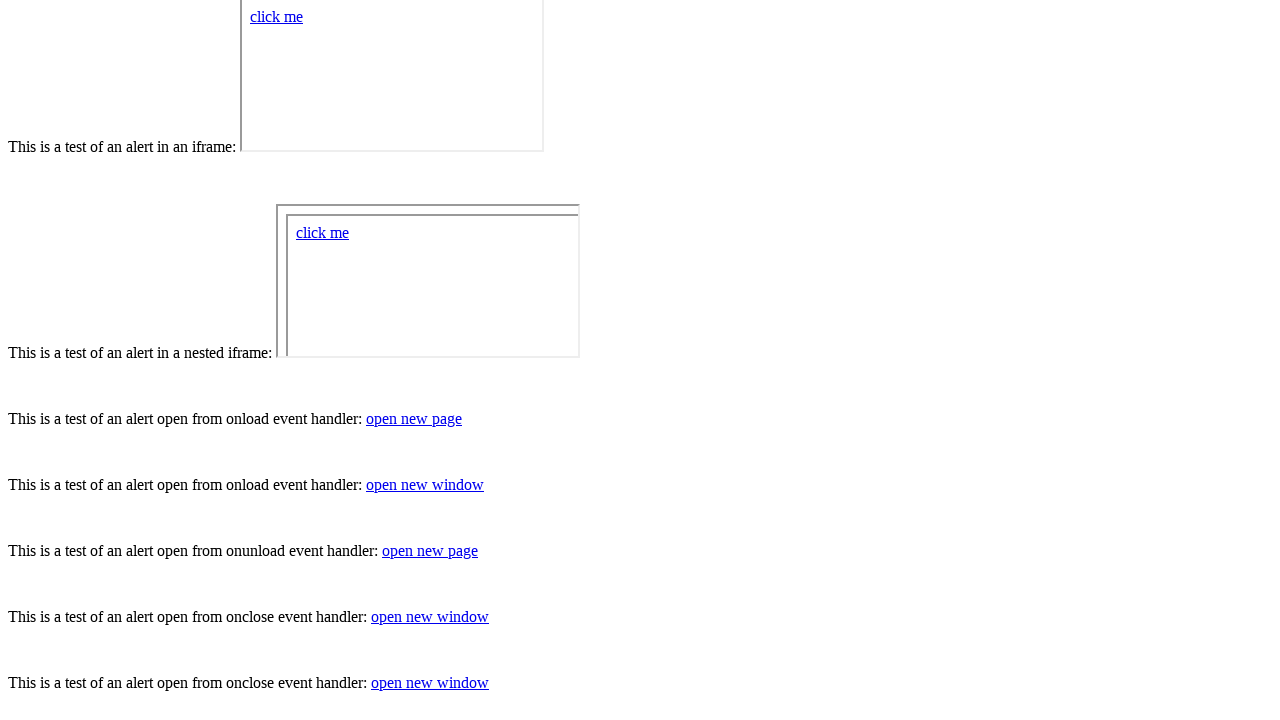

Clicked alert button within nested iframe at (322, 232) on p:nth-of-type(10) iframe >> internal:control=enter-frame >> iframe >> internal:c
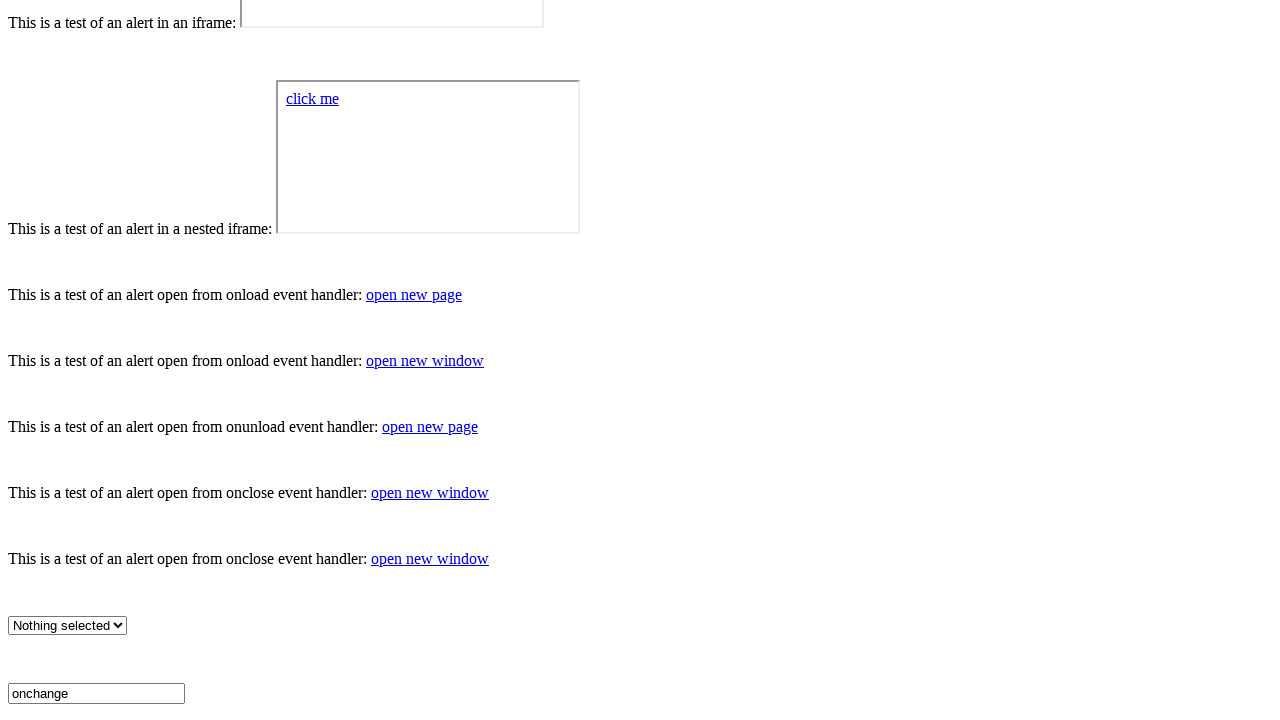

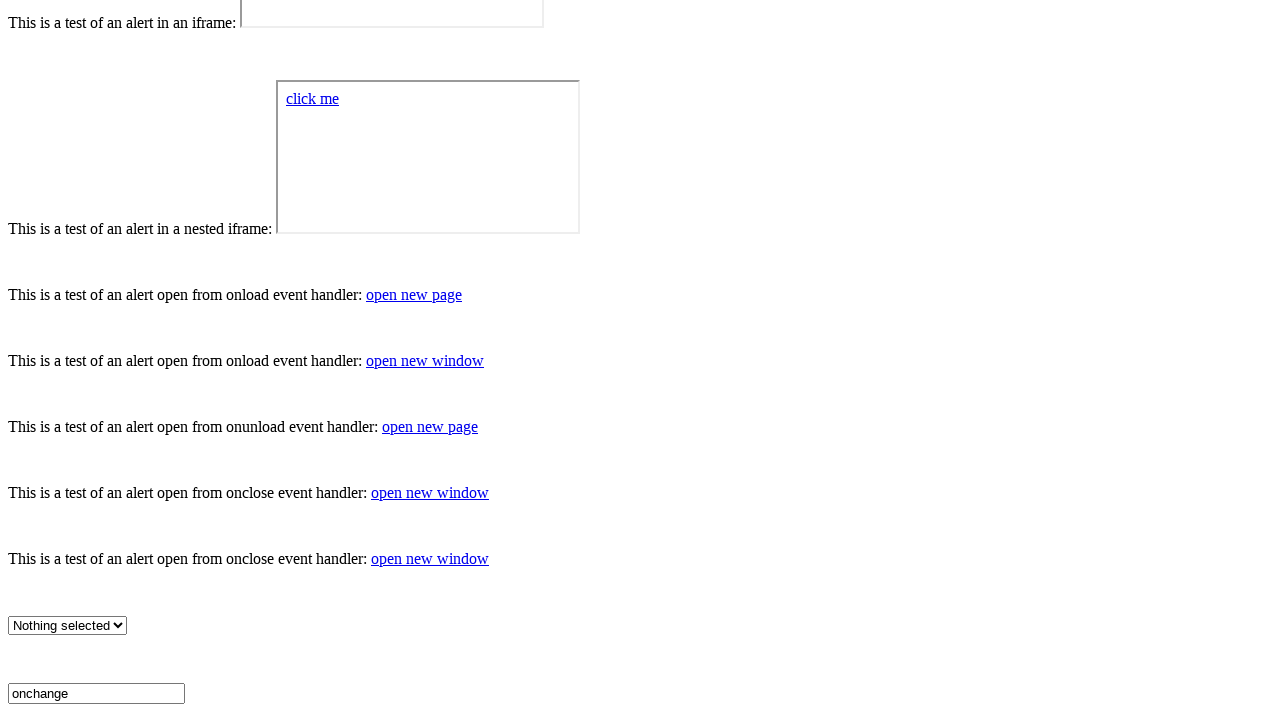